Tests e-commerce site navigation by clicking through to Practice Site, Shop, Home, selecting a product (Selenium Ruby), and verifying the product description is displayed

Starting URL: https://demo.automationtesting.in/Register.html

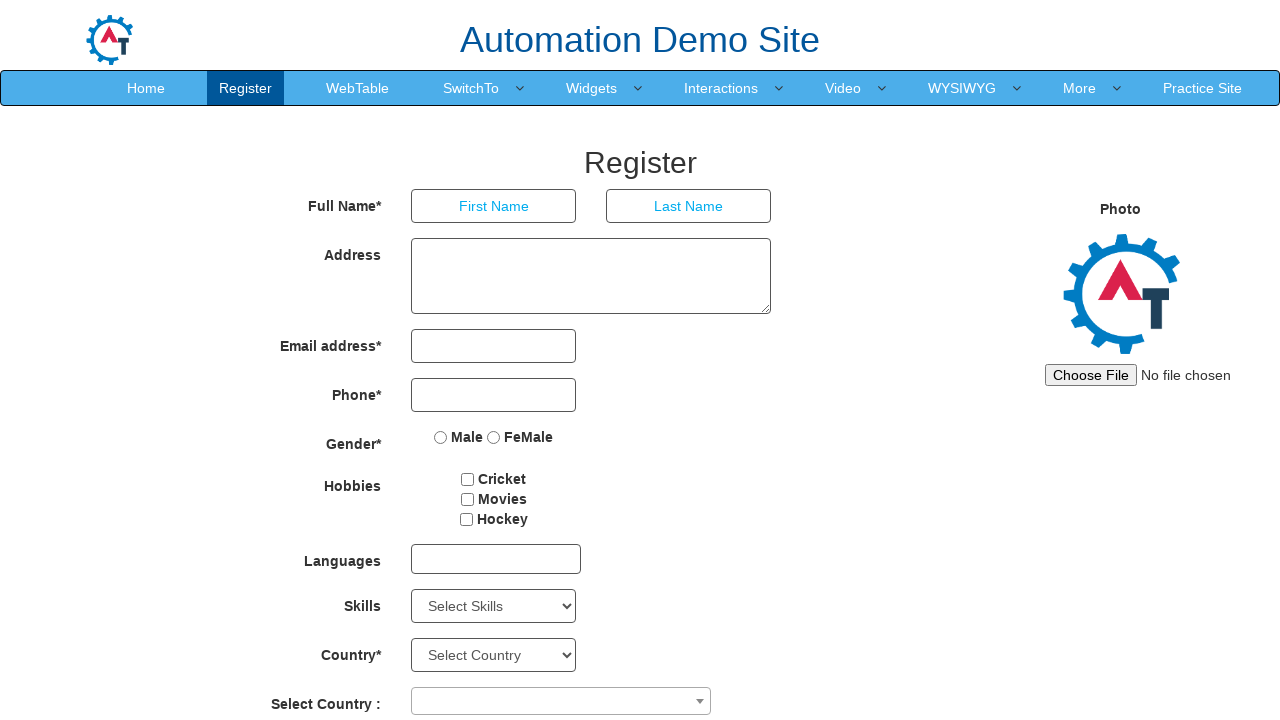

Clicked on Practice Site link at (1202, 88) on xpath=//a[normalize-space()='Practice Site']
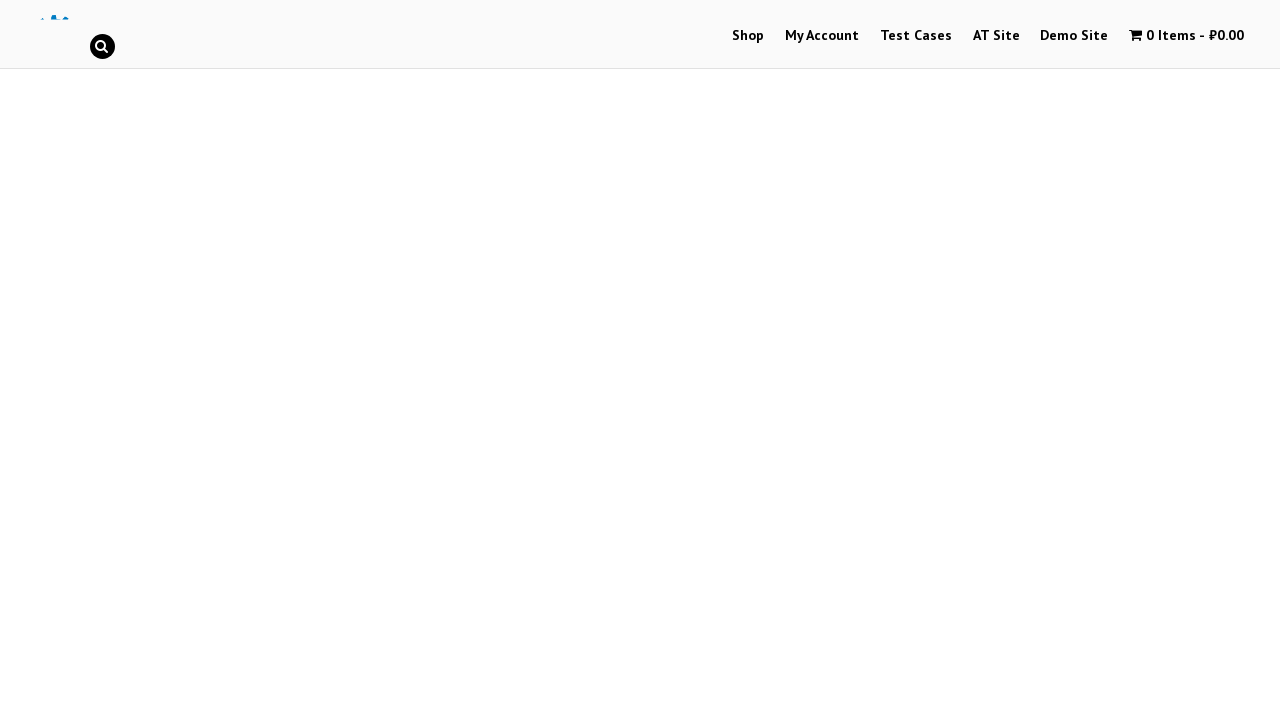

Clicked on Shop menu at (748, 36) on xpath=//a[normalize-space()='Shop']
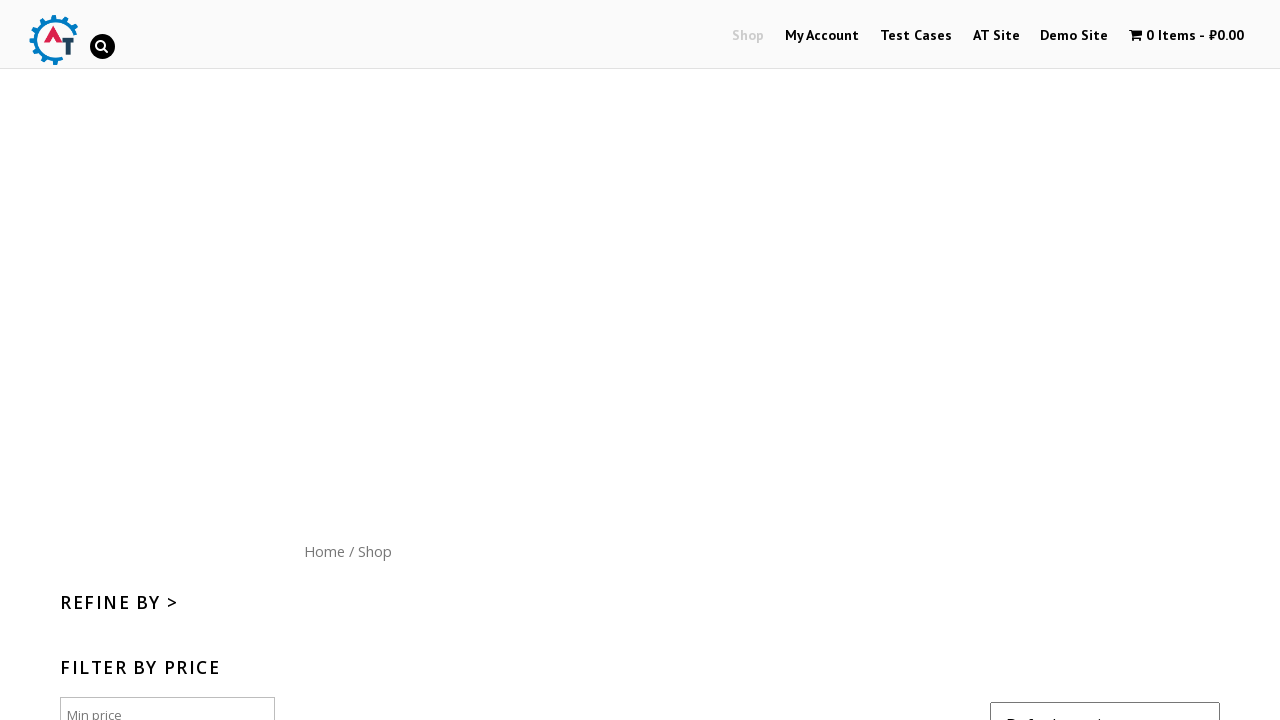

Clicked on Home menu button at (324, 551) on xpath=//a[normalize-space()='Home']
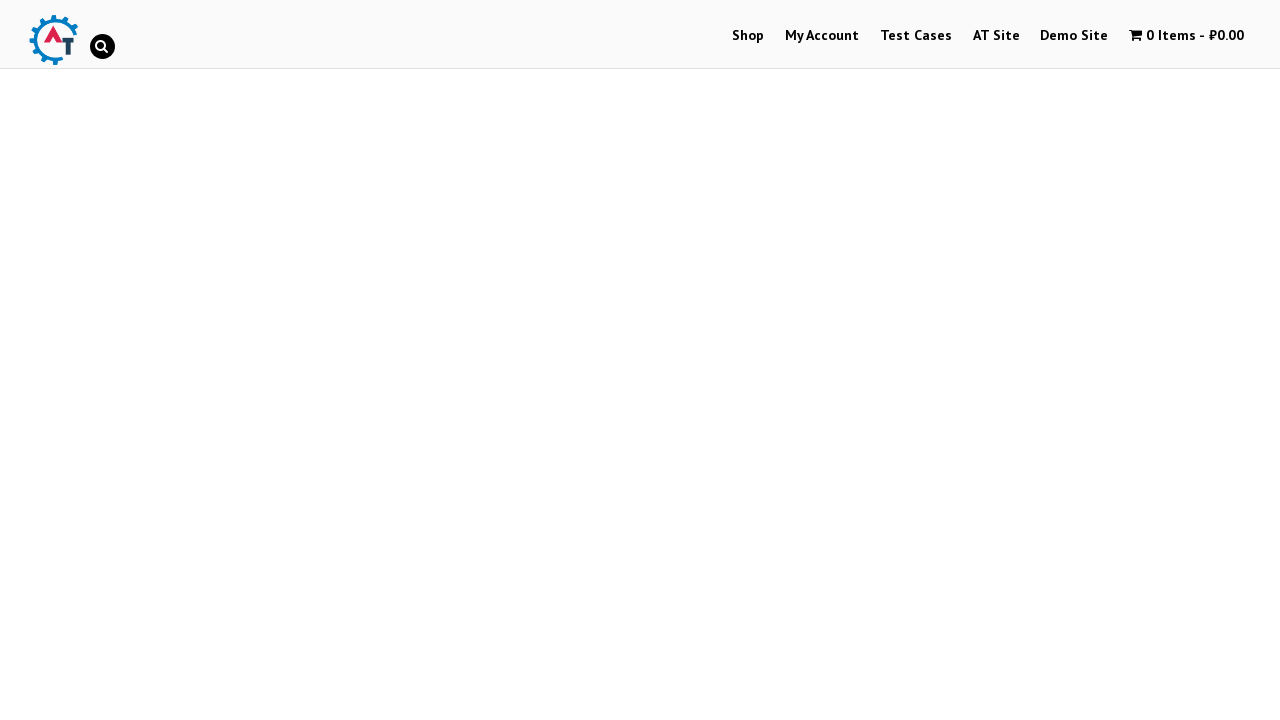

Clicked on Selenium Ruby product image at (241, 361) on xpath=//img[@title='Selenium Ruby']
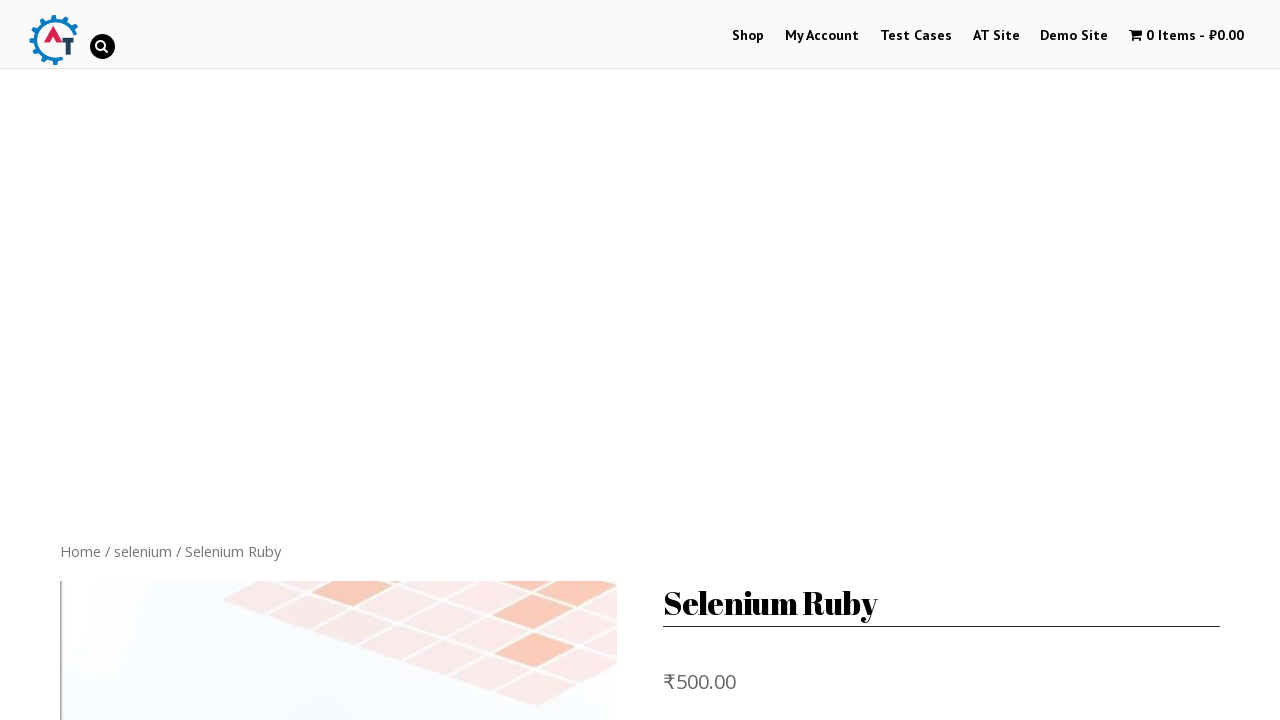

Product description tab became visible
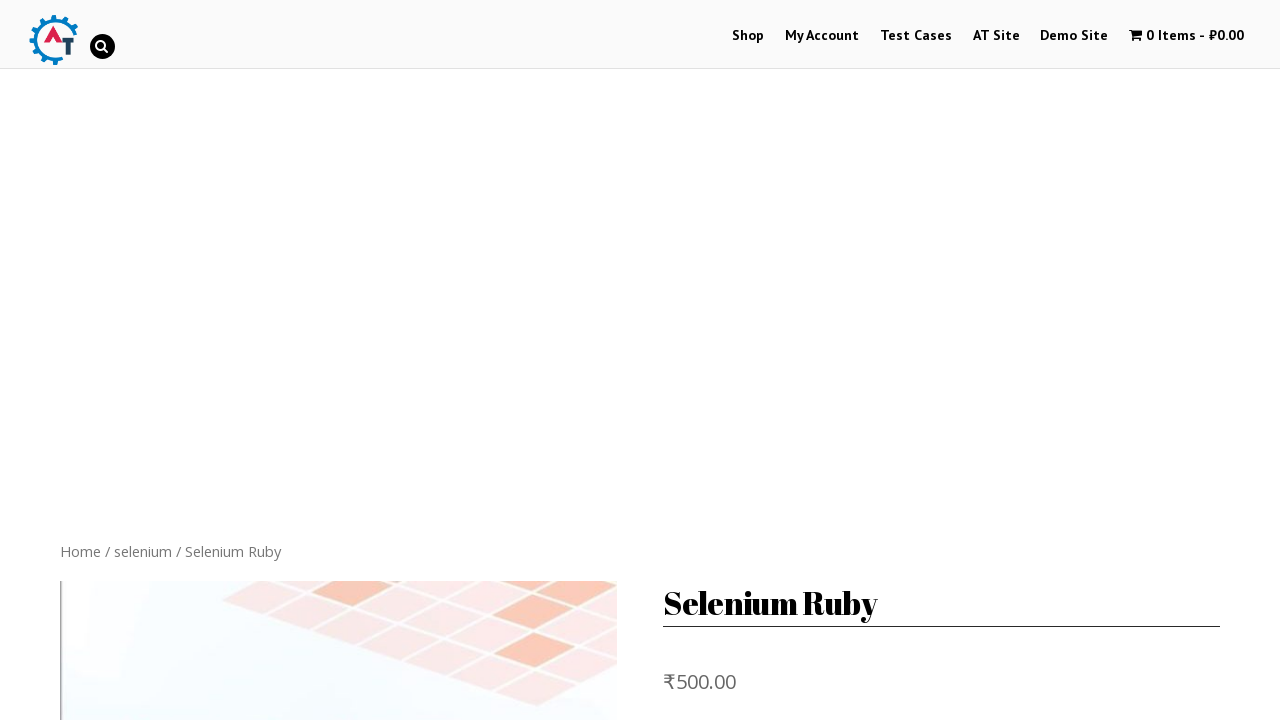

Retrieved product description text
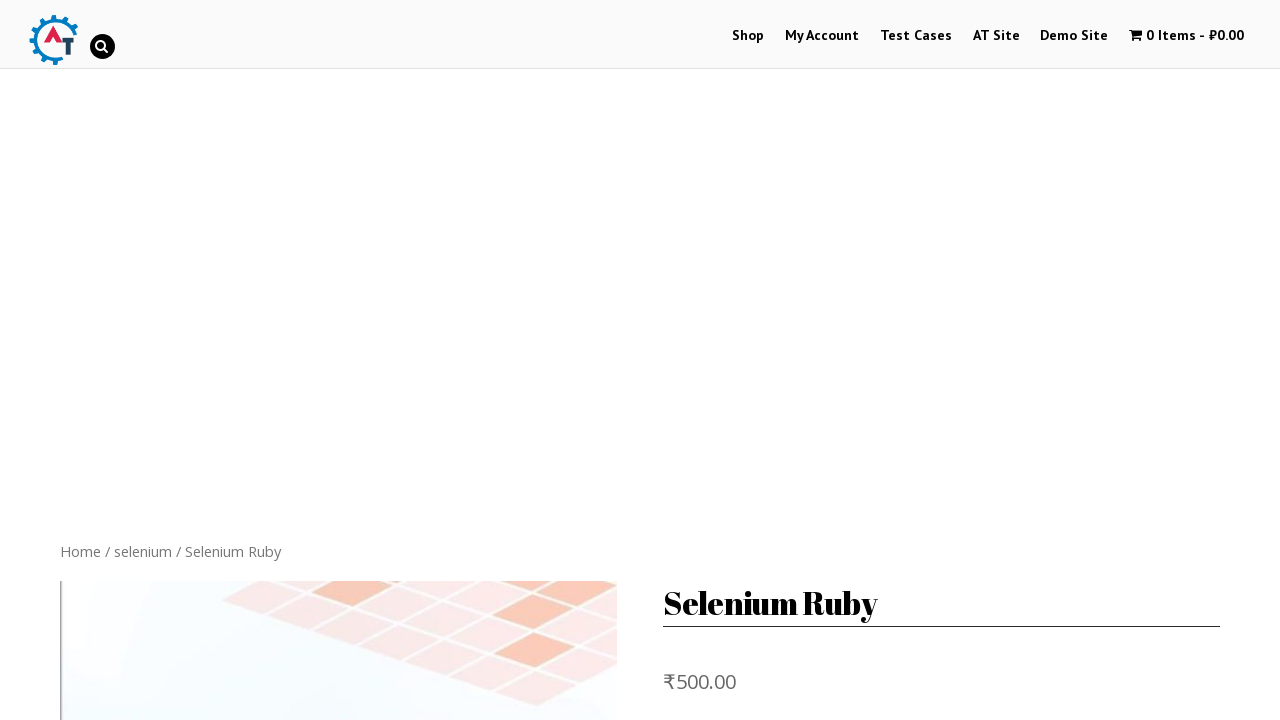

Verified product description contains 'The Selenium WebDriver Recipes book'
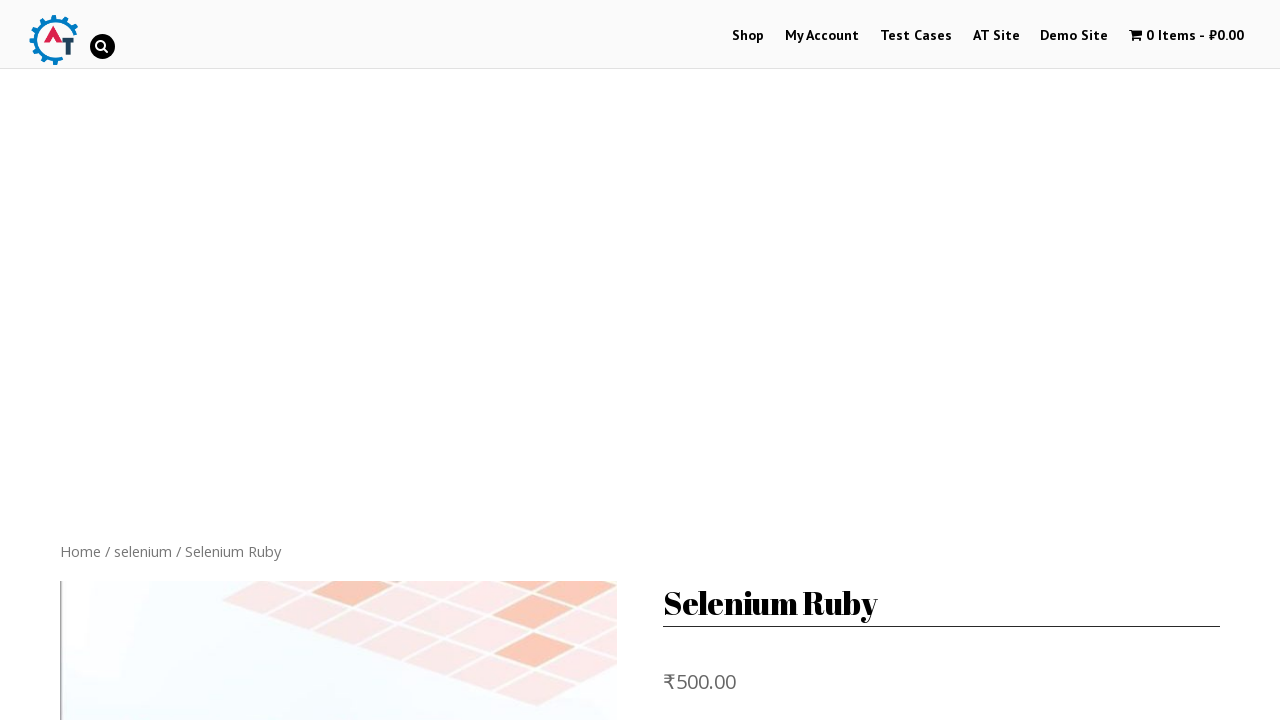

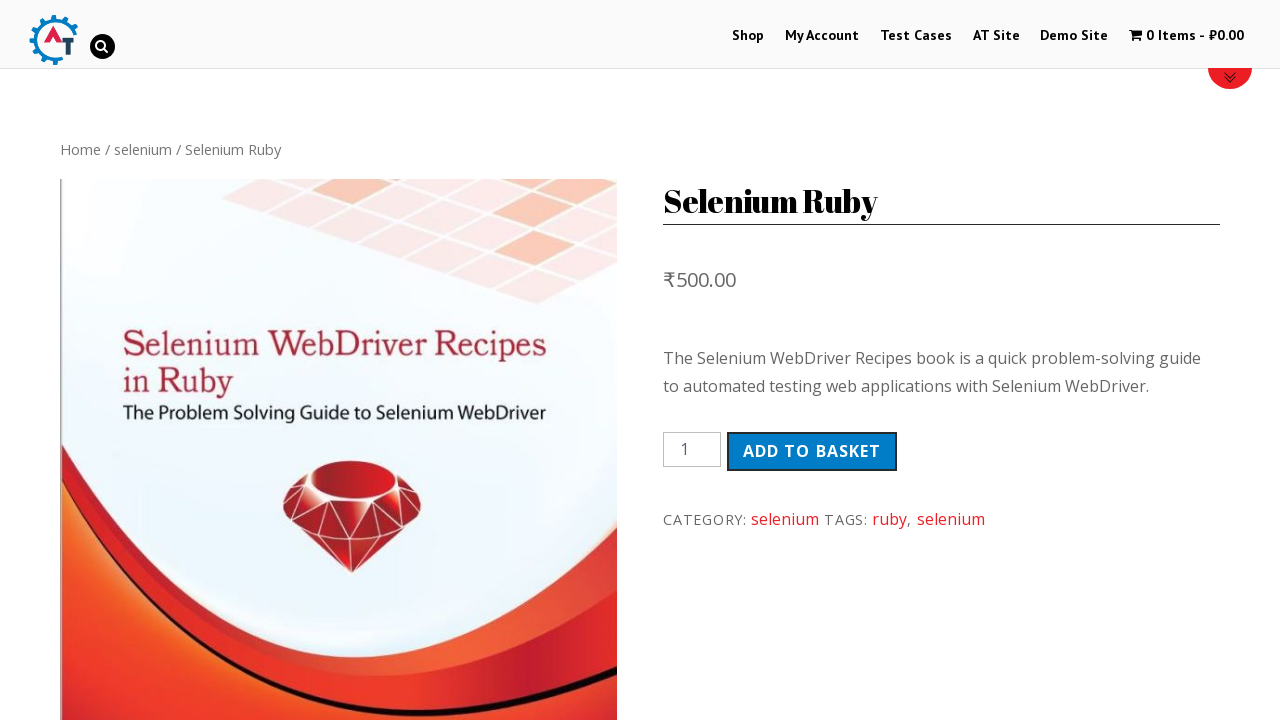